Tests radio button functionality by clicking the "Yes" radio button option and verifying it's enabled

Starting URL: https://demoqa.com/radio-button

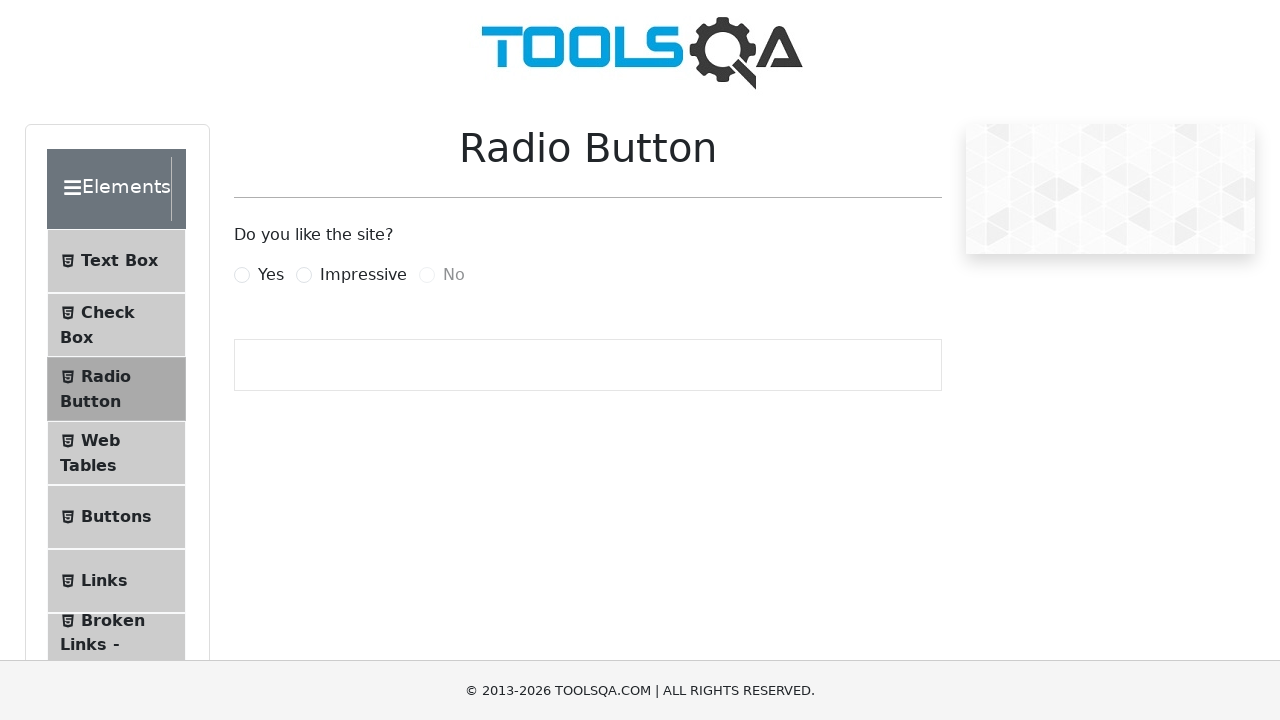

Clicked the 'Yes' radio button option at (271, 275) on label[for='yesRadio']
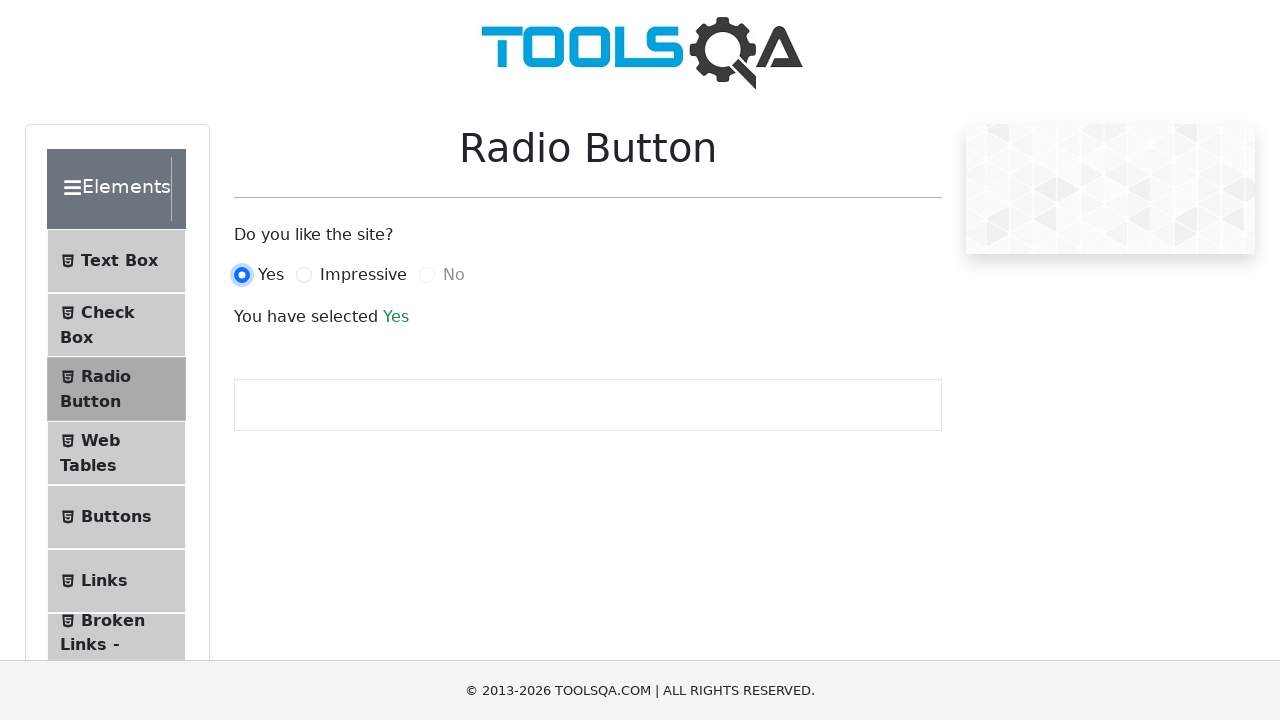

Verified that the 'Yes' radio button is enabled
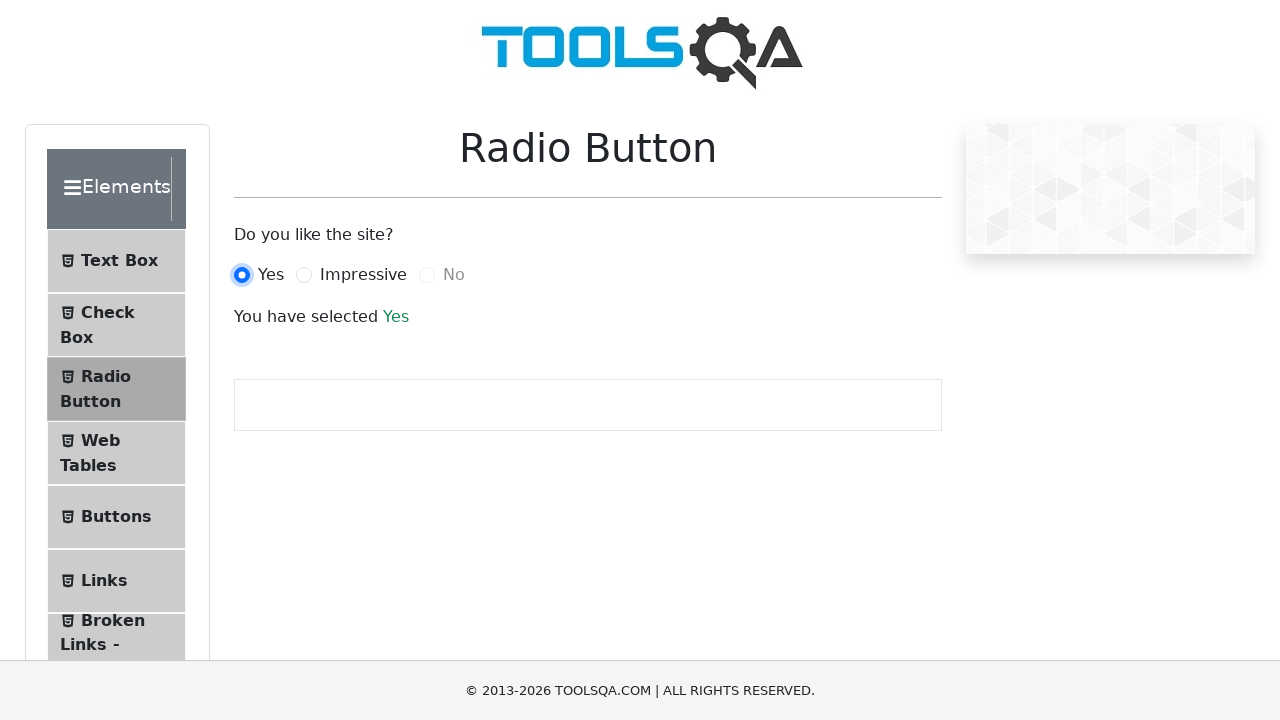

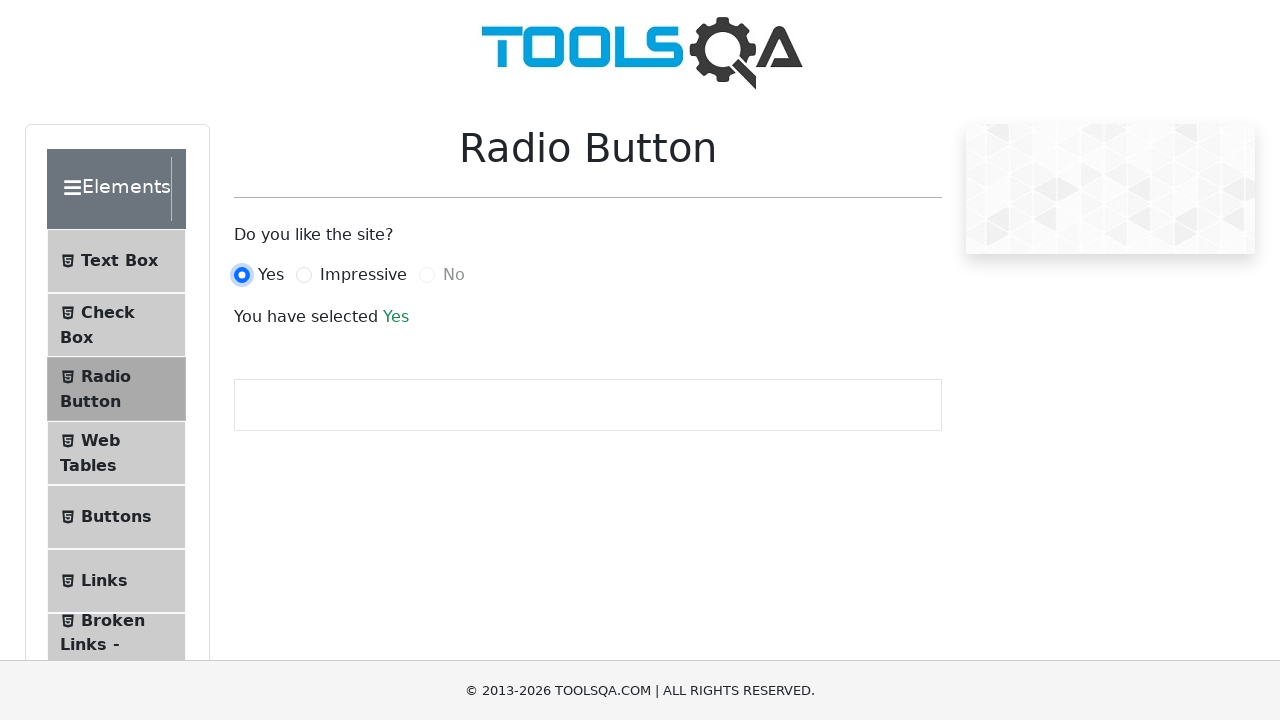